Tests table sorting by clicking the Due column header twice and verifying values are sorted in descending order

Starting URL: http://the-internet.herokuapp.com/tables

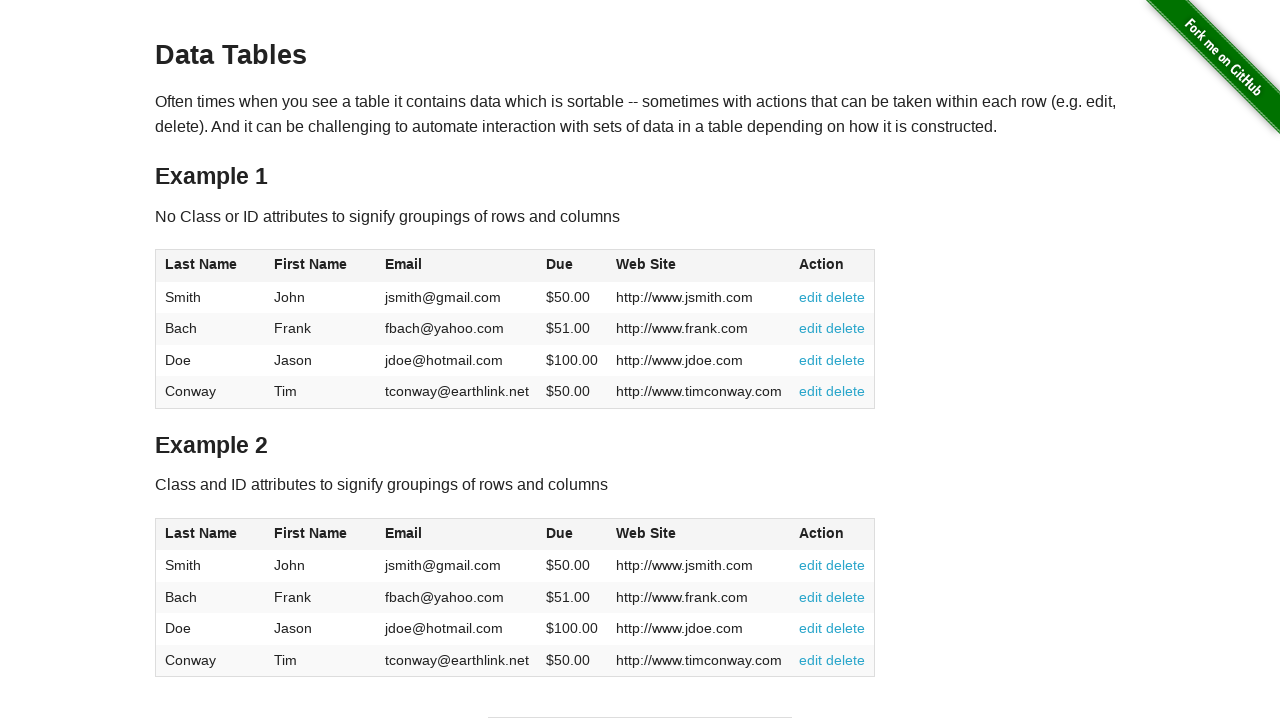

Clicked Due column header first time to sort ascending at (572, 266) on #table1 thead tr th:nth-of-type(4)
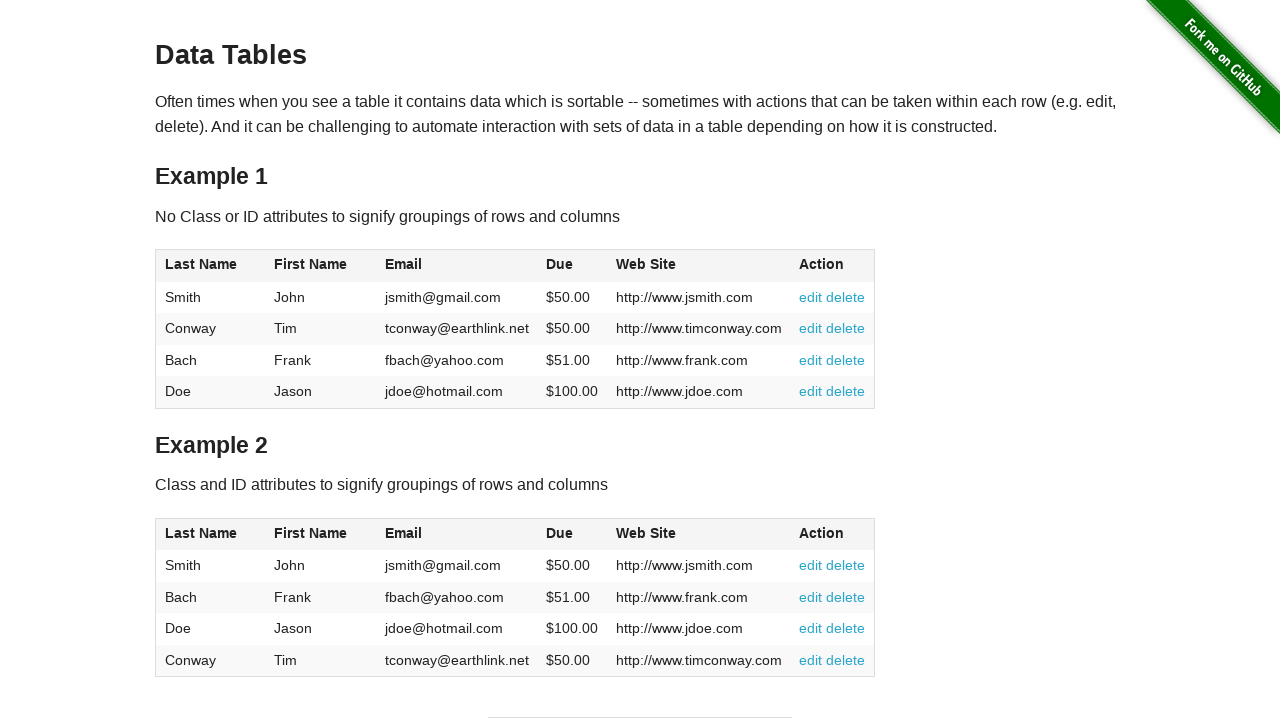

Clicked Due column header second time to sort descending at (572, 266) on #table1 thead tr th:nth-of-type(4)
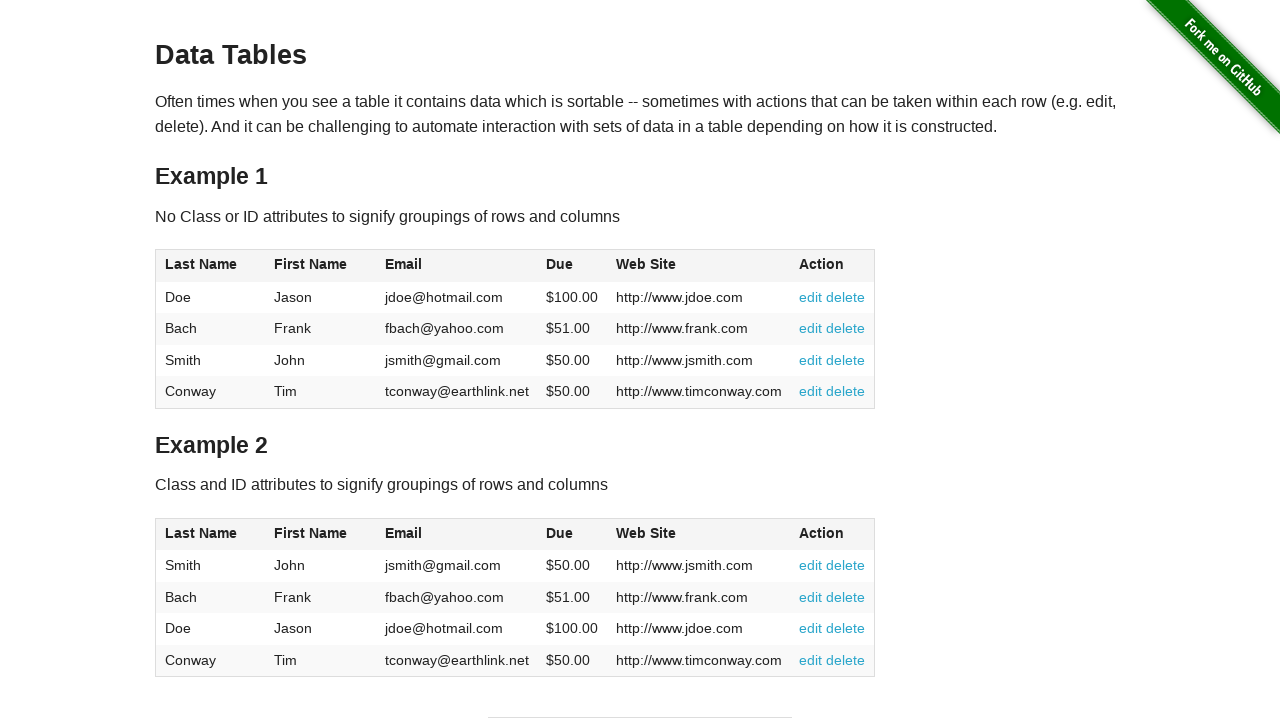

Table data loaded and Due column is visible
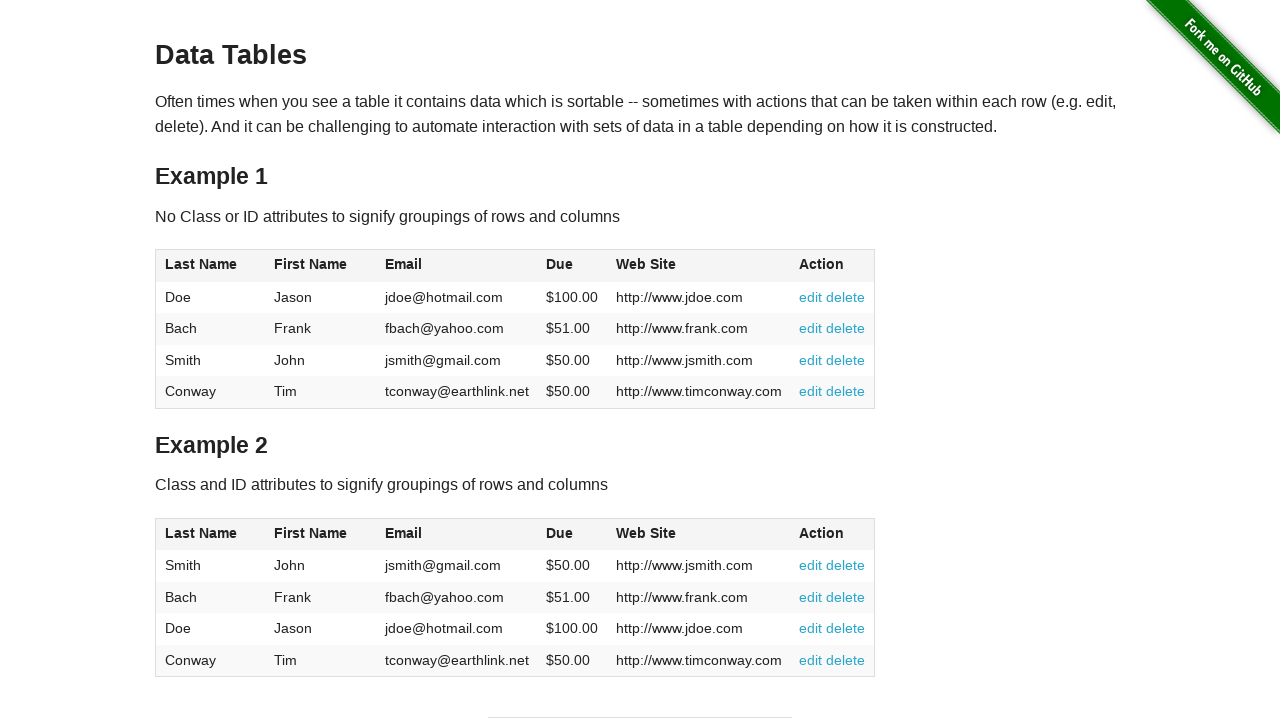

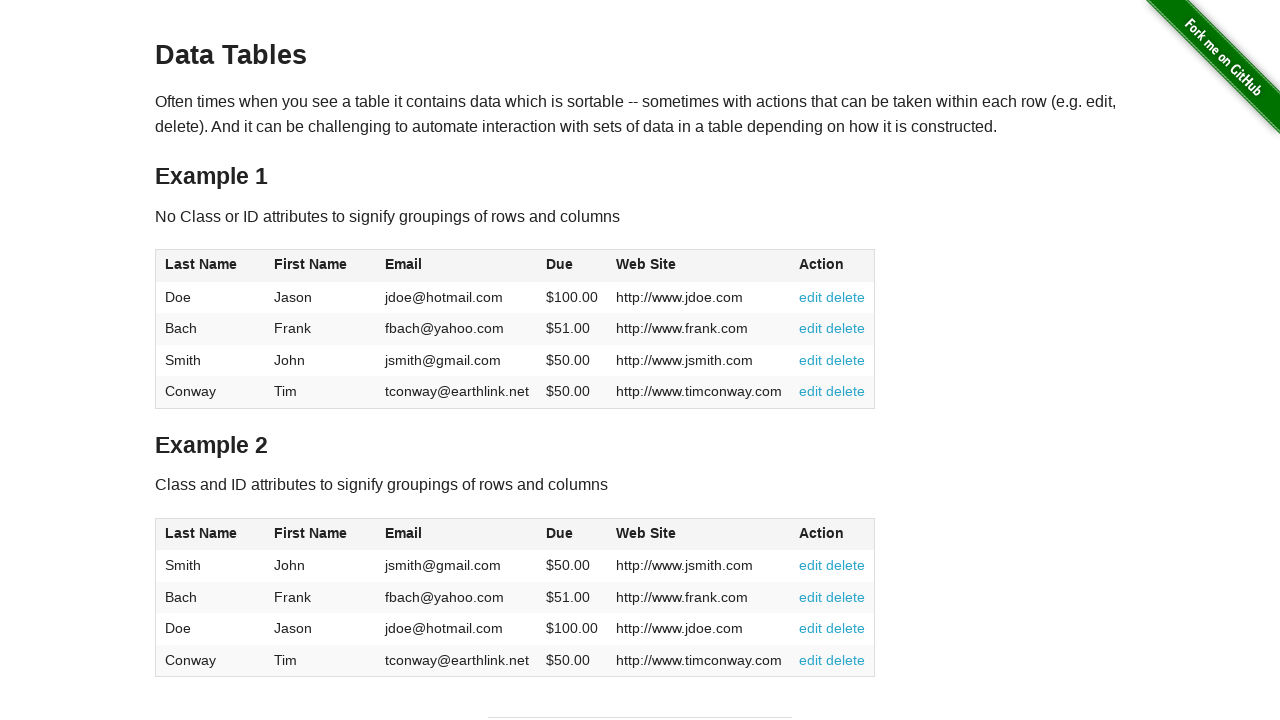